Tests un-marking todo items as complete by unchecking their checkboxes

Starting URL: https://demo.playwright.dev/todomvc

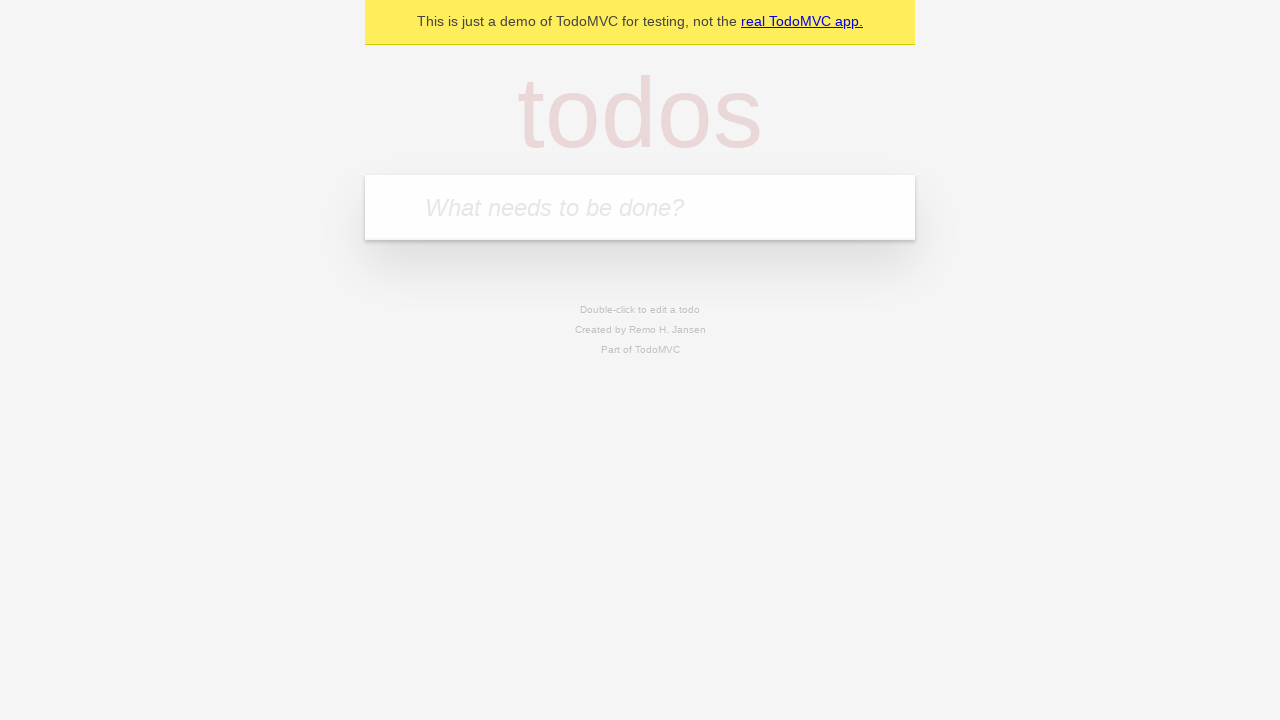

Filled todo input field with 'buy food' on internal:attr=[placeholder="What needs to be done?"i]
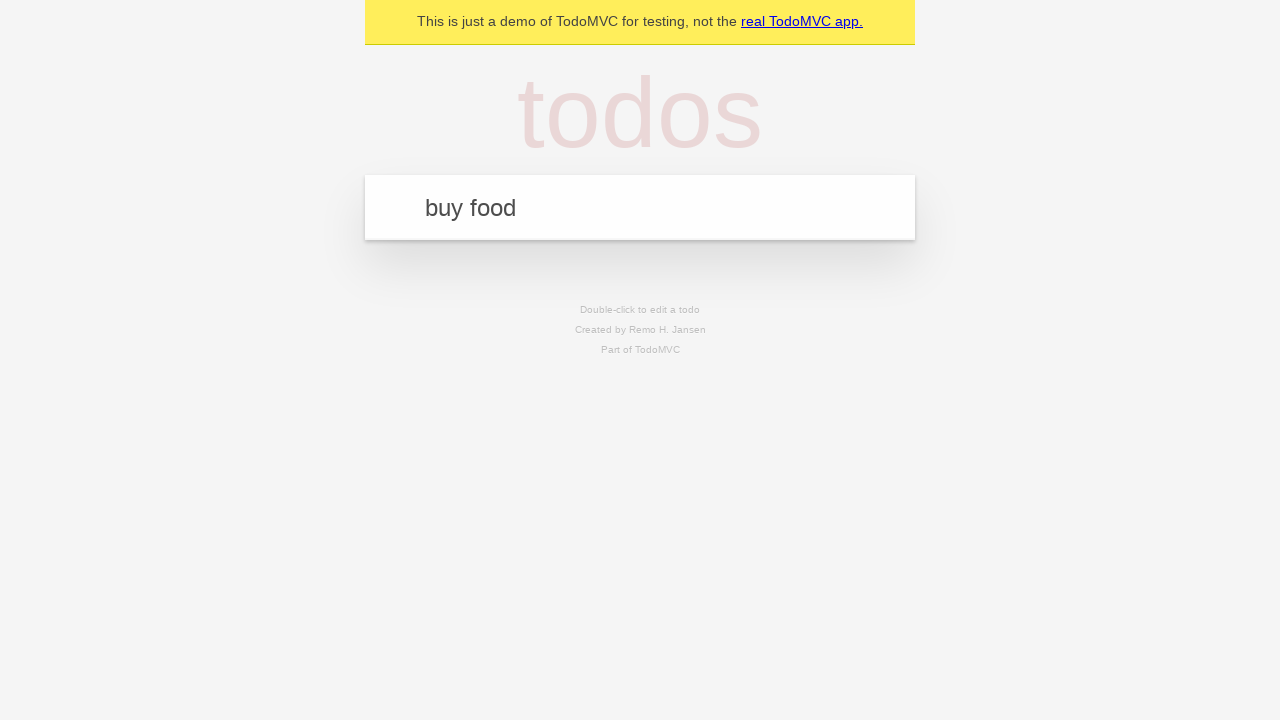

Pressed Enter to create todo item 'buy food' on internal:attr=[placeholder="What needs to be done?"i]
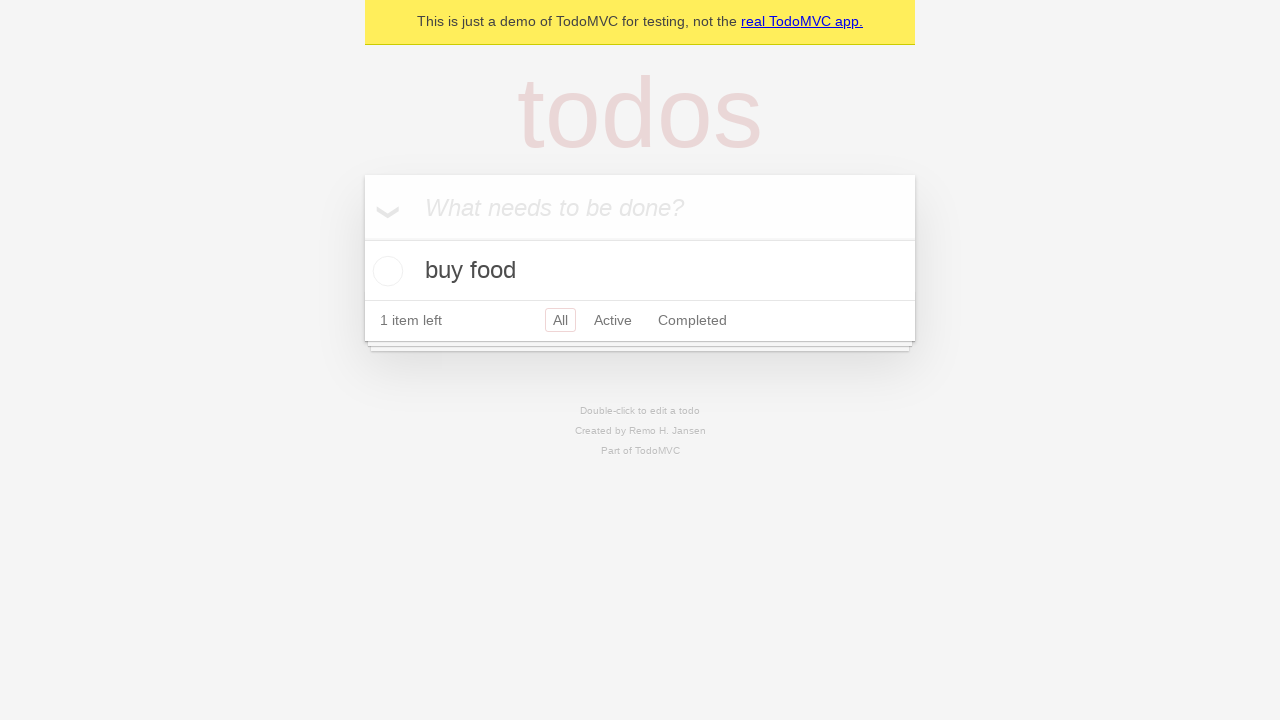

Filled todo input field with 'watch show' on internal:attr=[placeholder="What needs to be done?"i]
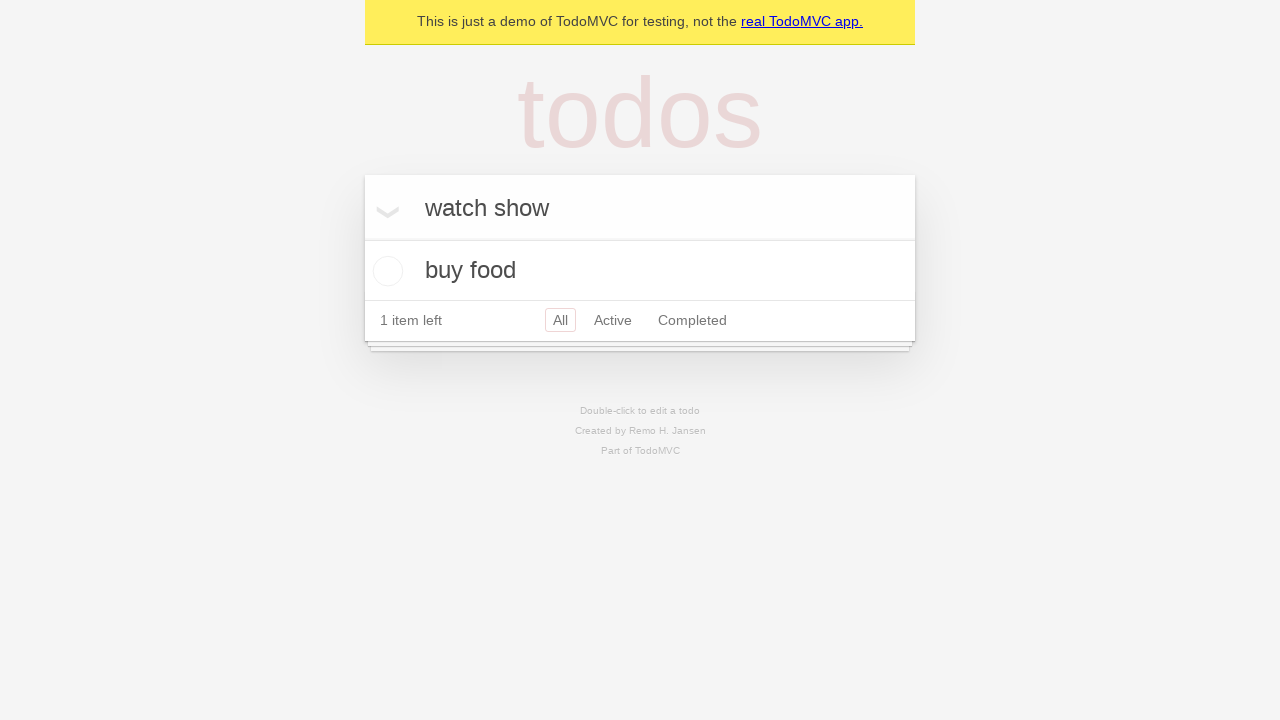

Pressed Enter to create todo item 'watch show' on internal:attr=[placeholder="What needs to be done?"i]
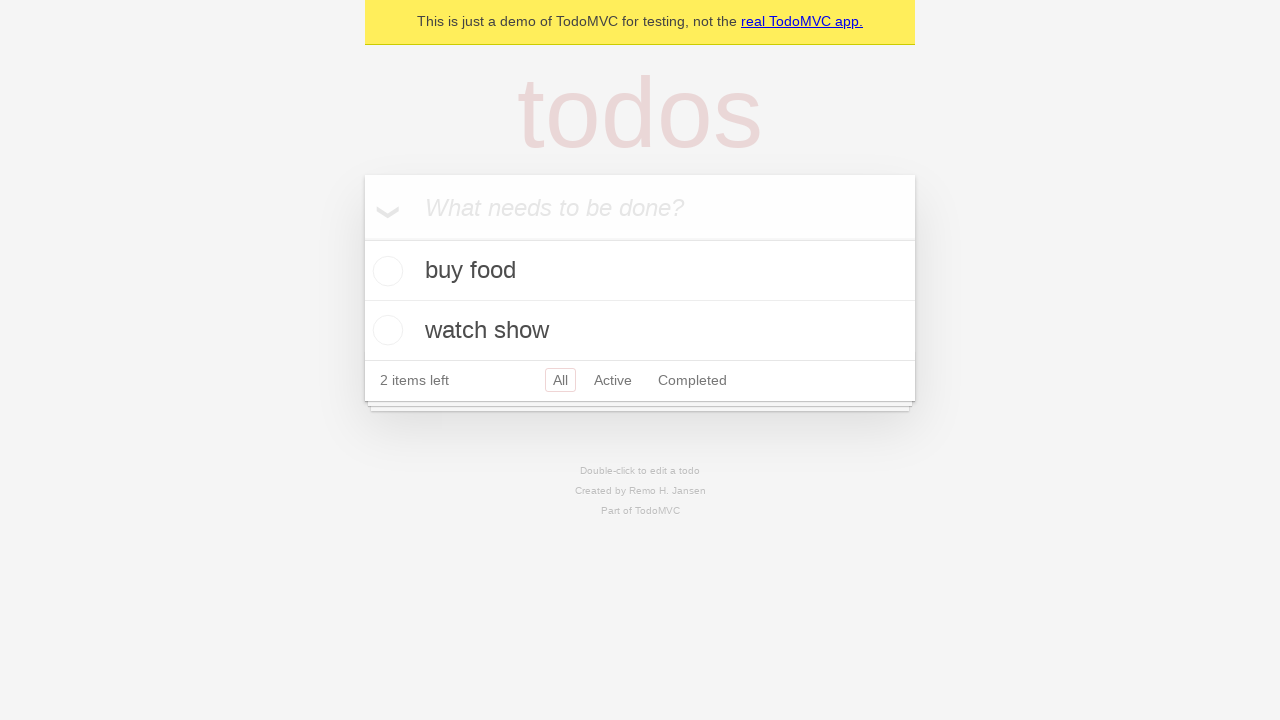

Located the first todo item
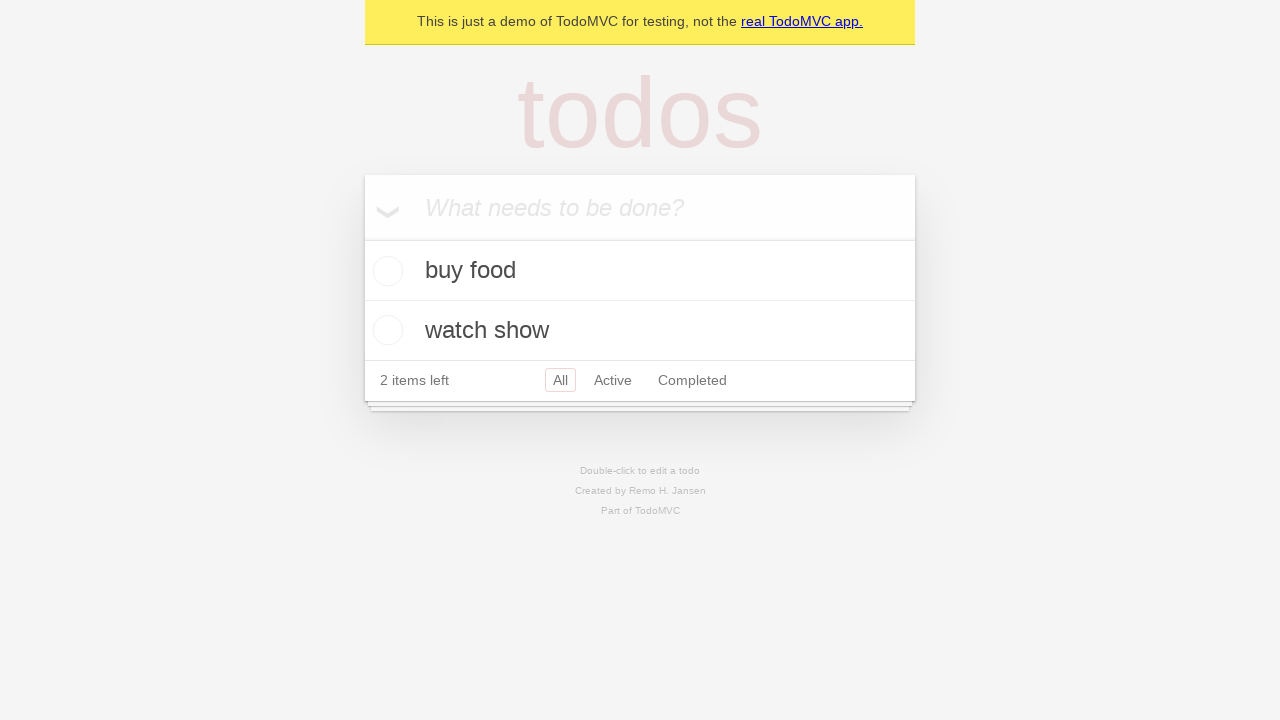

Located the checkbox for the first todo item
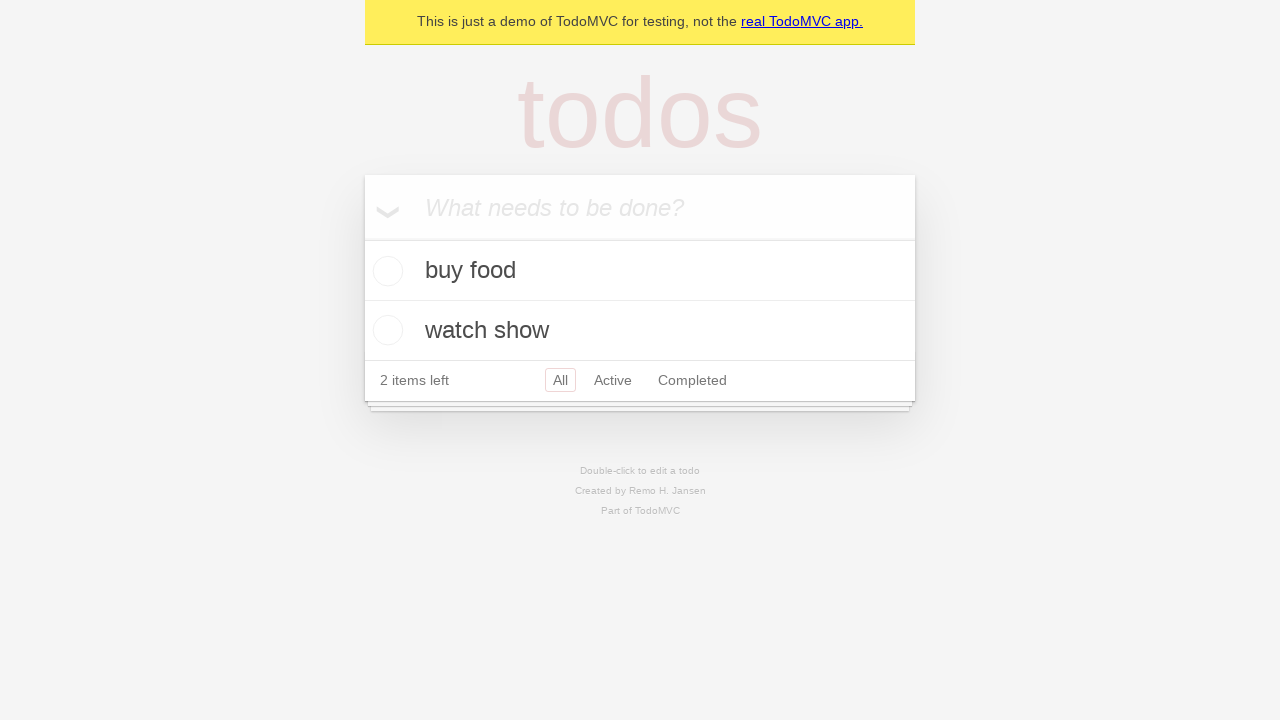

Checked the first todo item as complete at (385, 271) on internal:testid=[data-testid="todo-item"s] >> nth=0 >> internal:role=checkbox
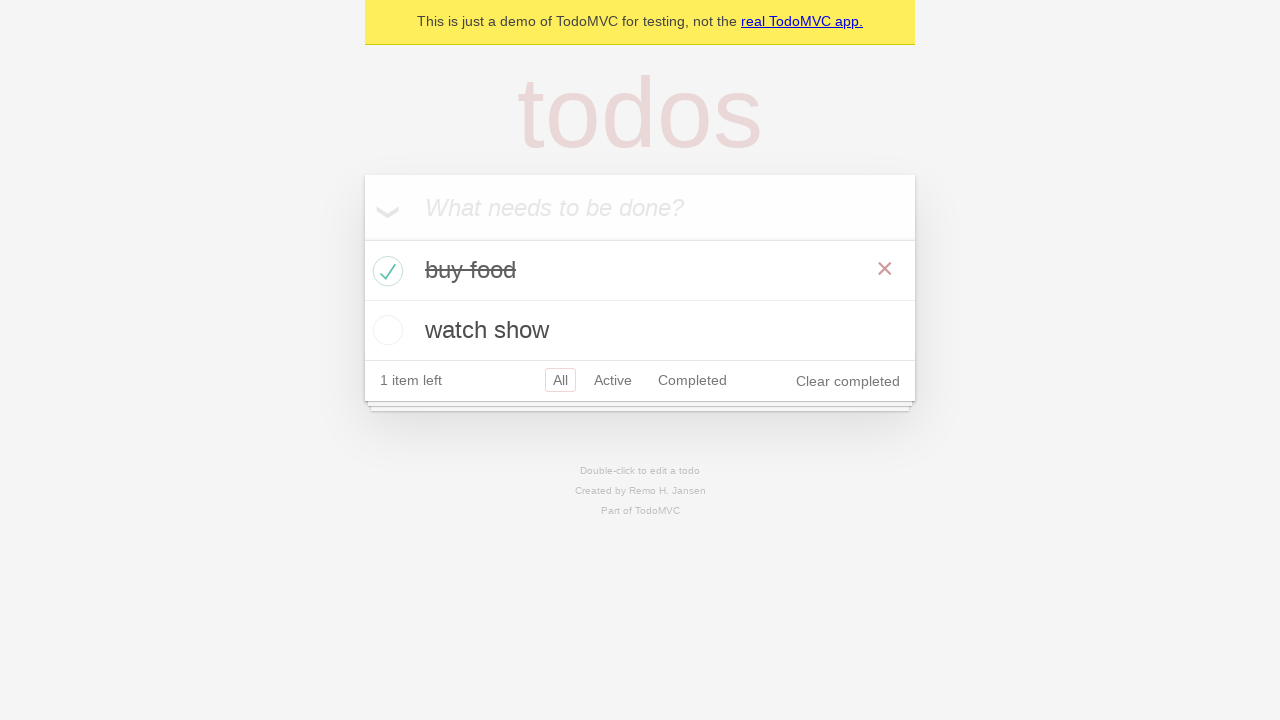

Unchecked the first todo item to mark it as incomplete at (385, 271) on internal:testid=[data-testid="todo-item"s] >> nth=0 >> internal:role=checkbox
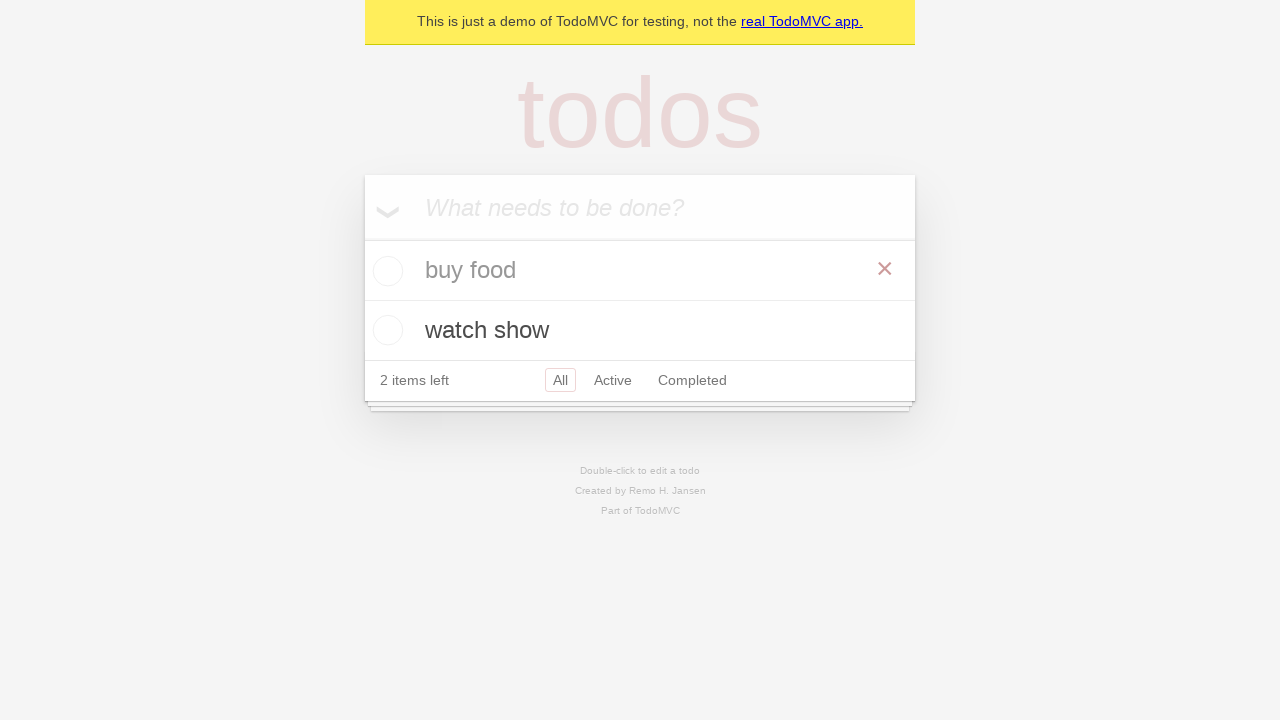

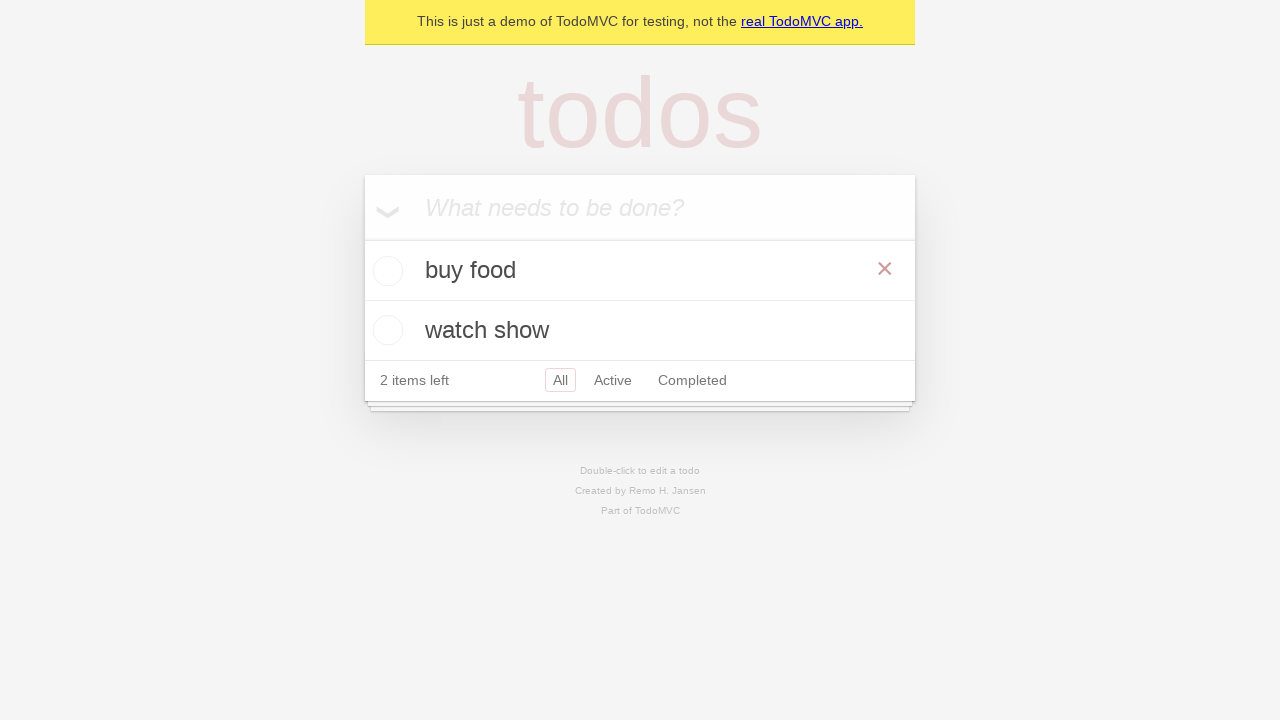